Tests keyboard shortcuts on a text comparison tool by entering text, copying it, and pasting it into another field using keyboard actions

Starting URL: https://text-compare.com/

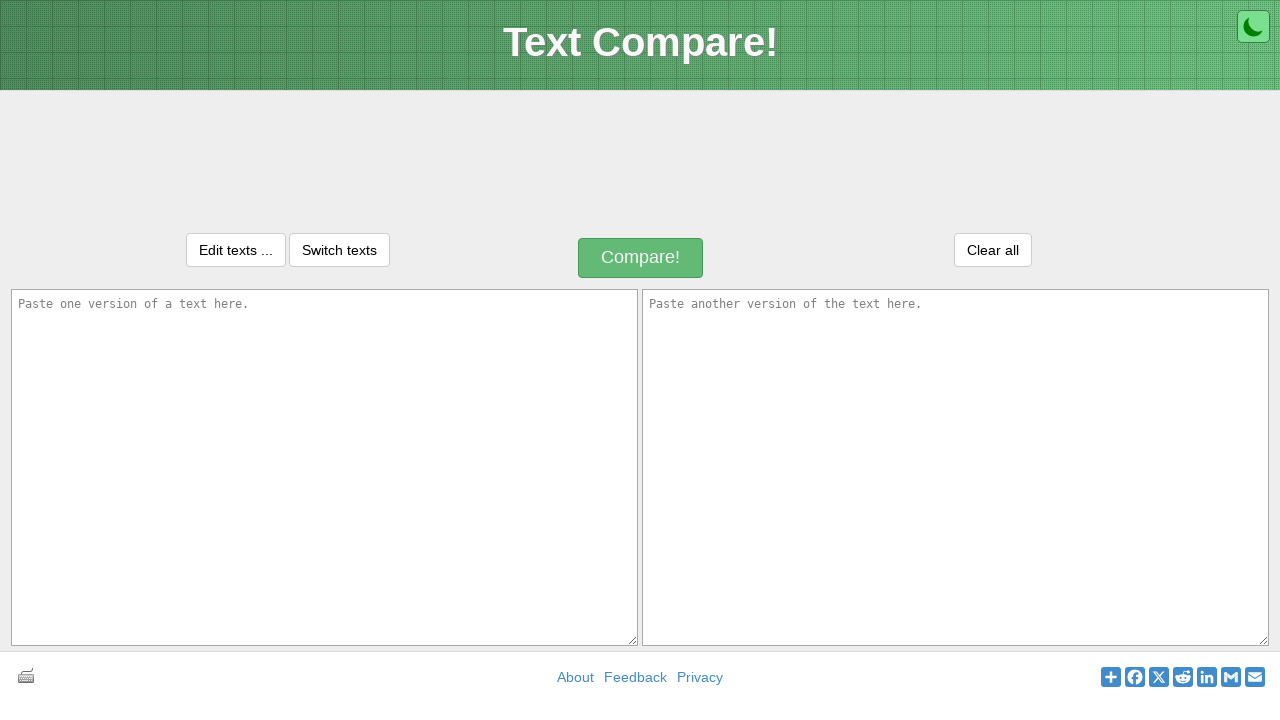

Entered text 'Selenium is open source tool' in first textarea on textarea[name='text1']
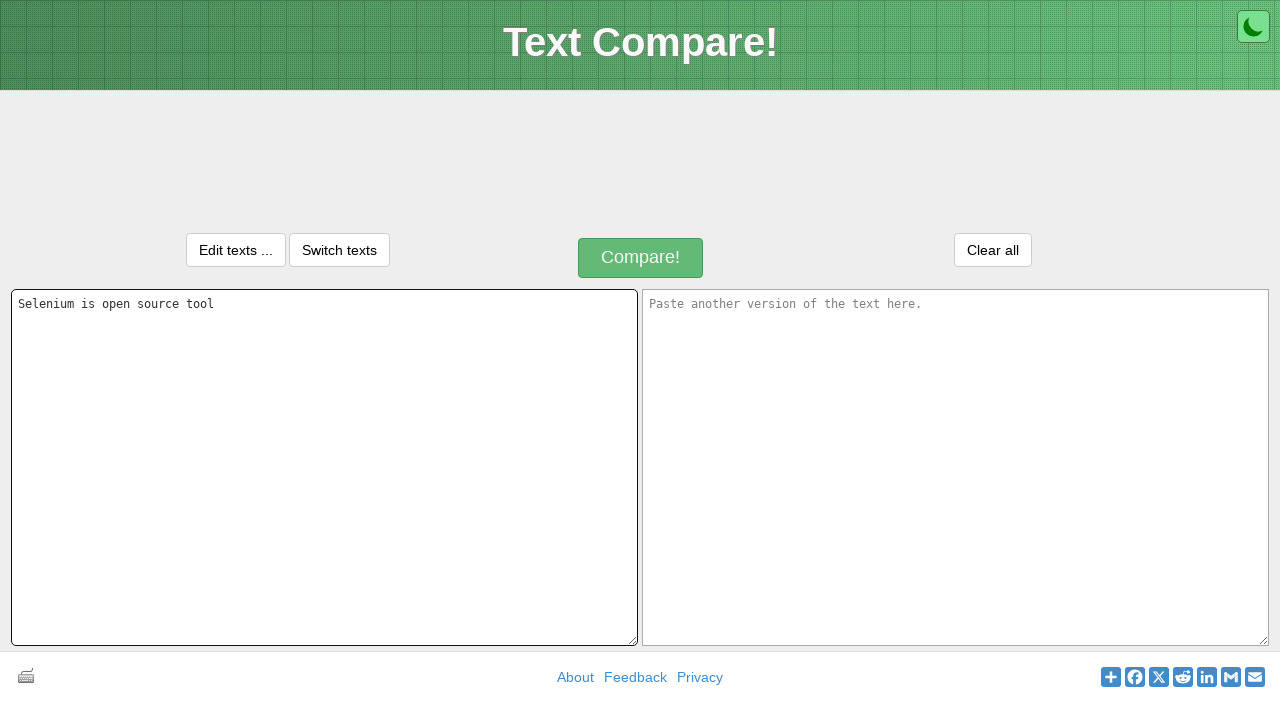

Pressed Control key down
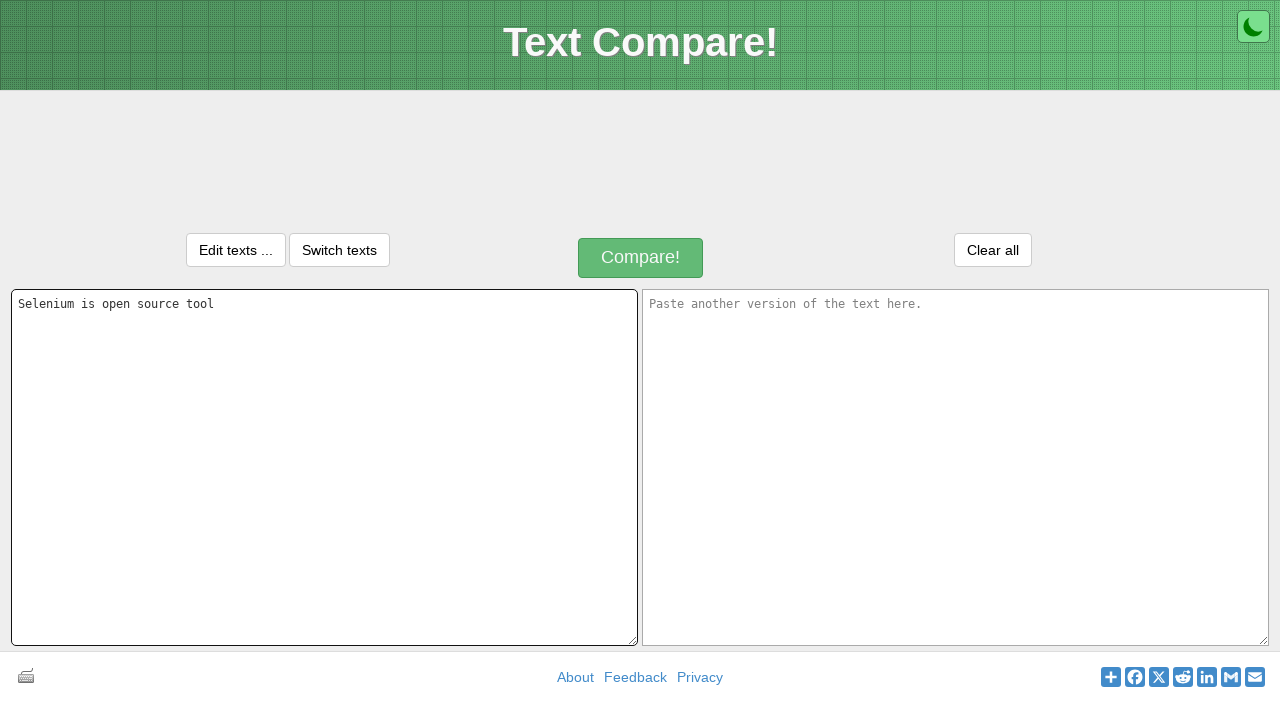

Pressed 'a' key to select all text
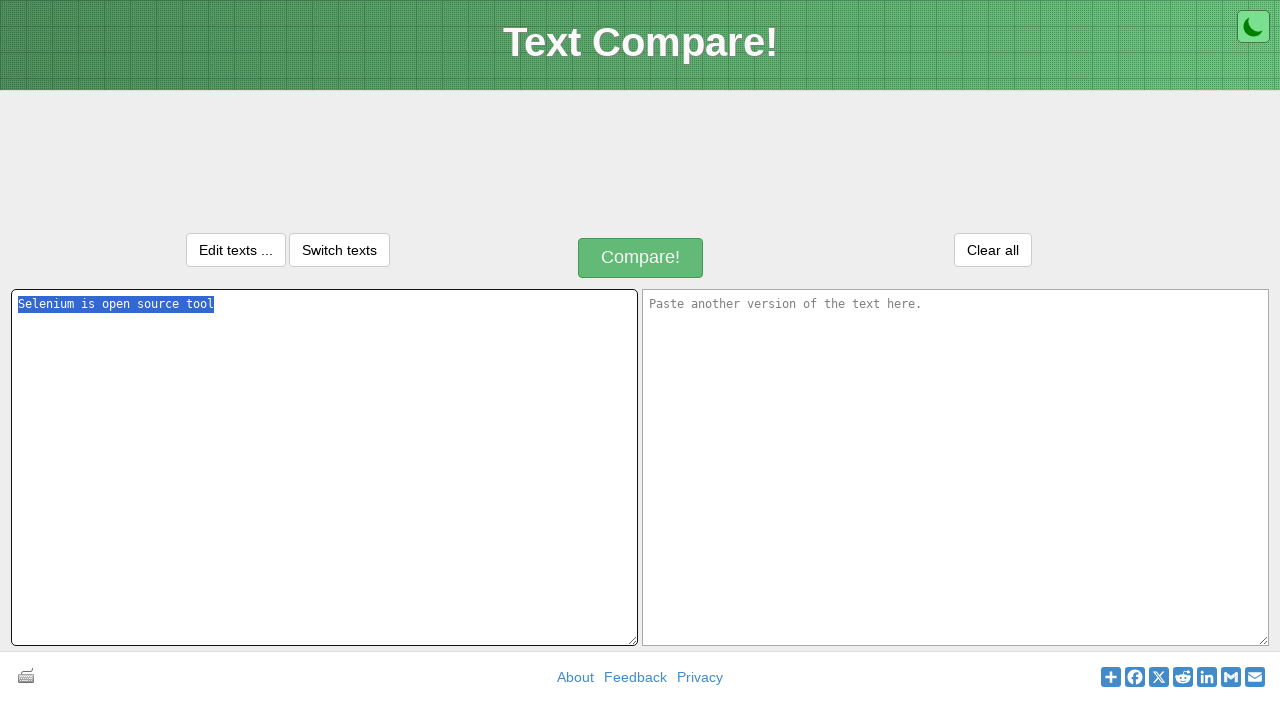

Released Control key
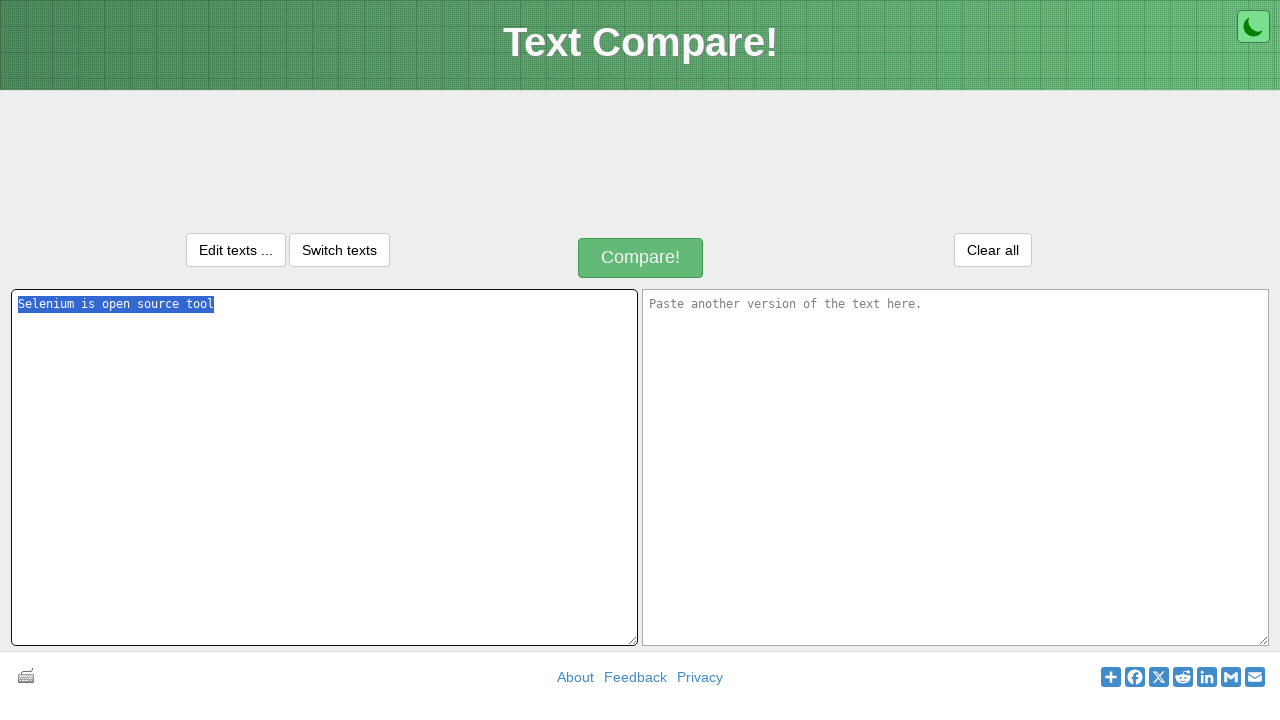

Pressed Control key down
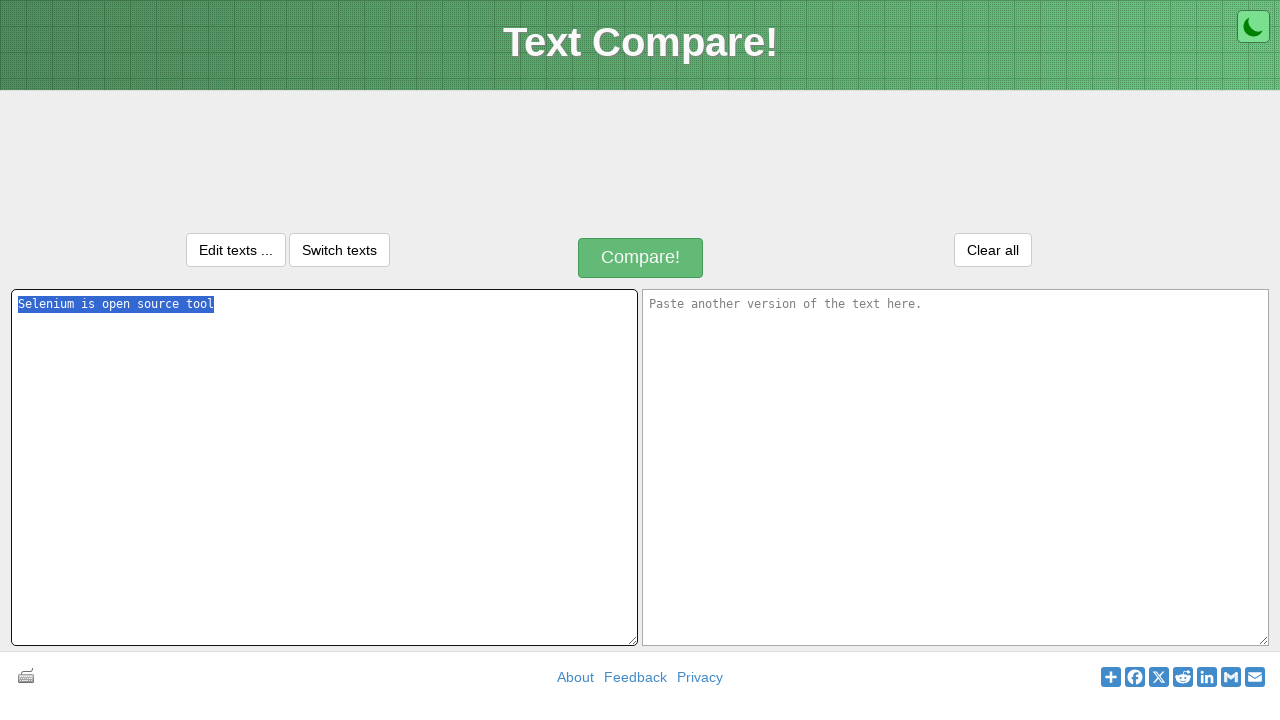

Pressed 'c' key to copy selected text
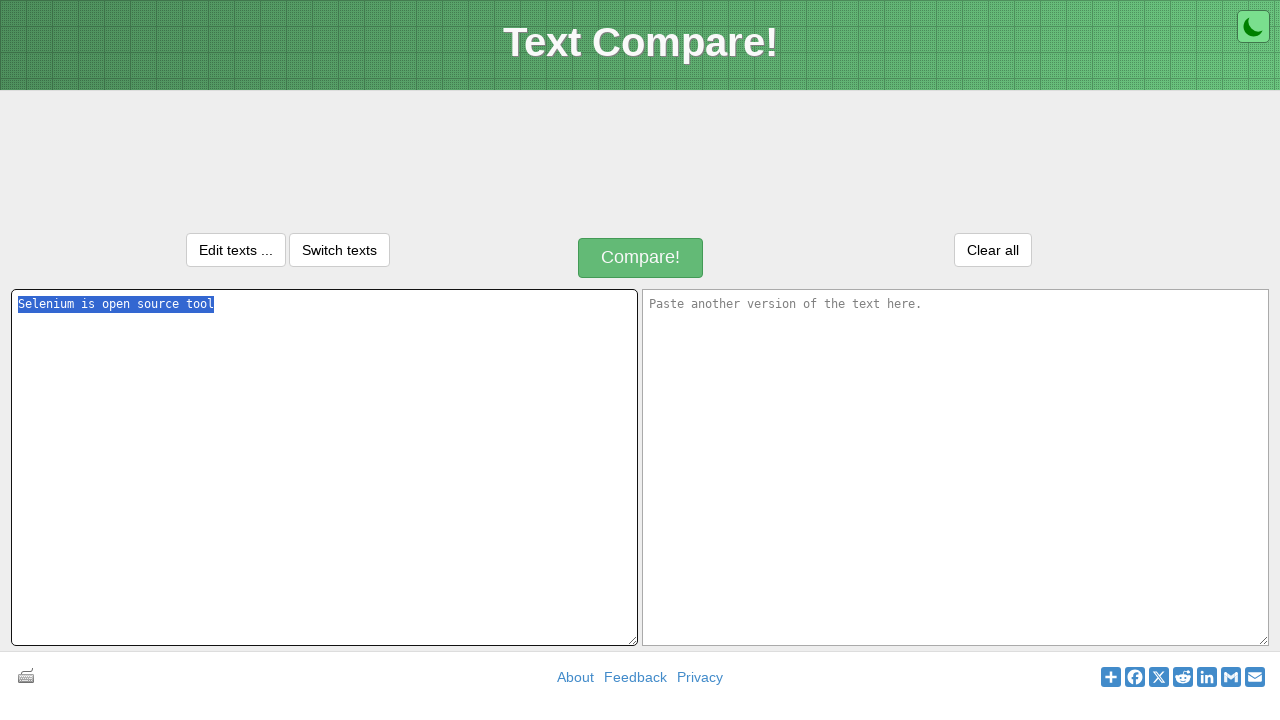

Released Control key
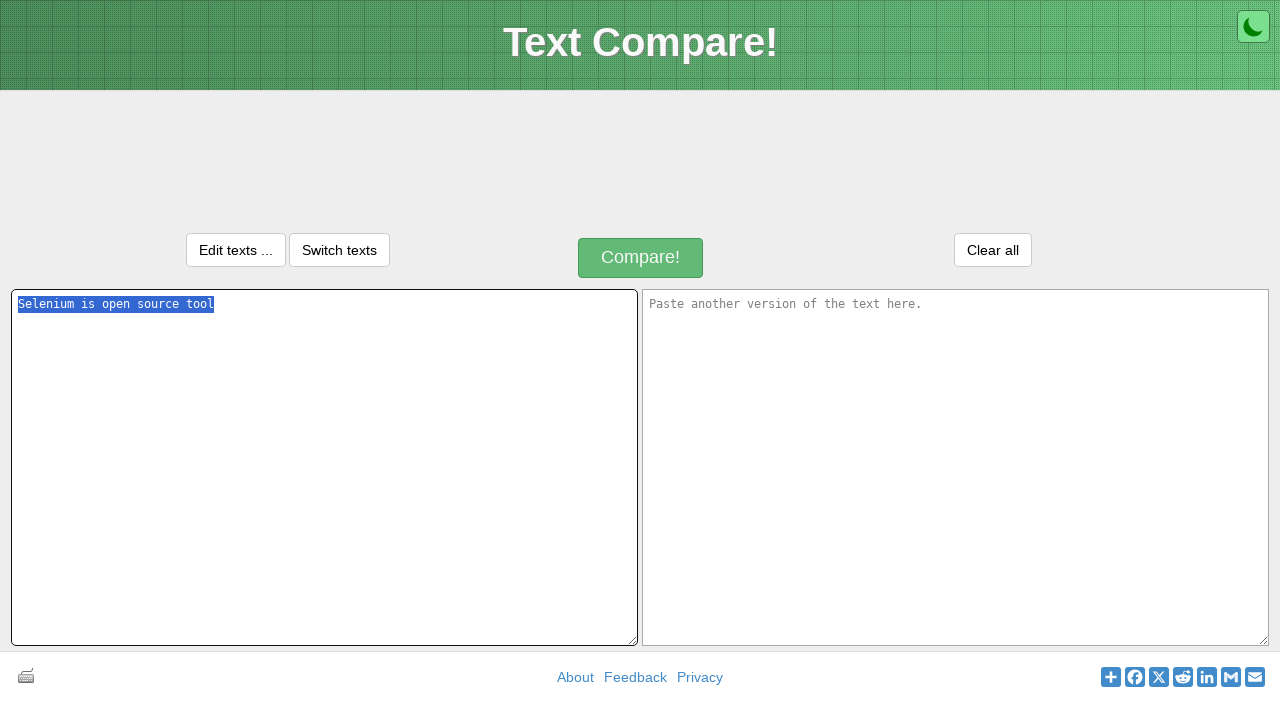

Pressed Tab key to move to next field
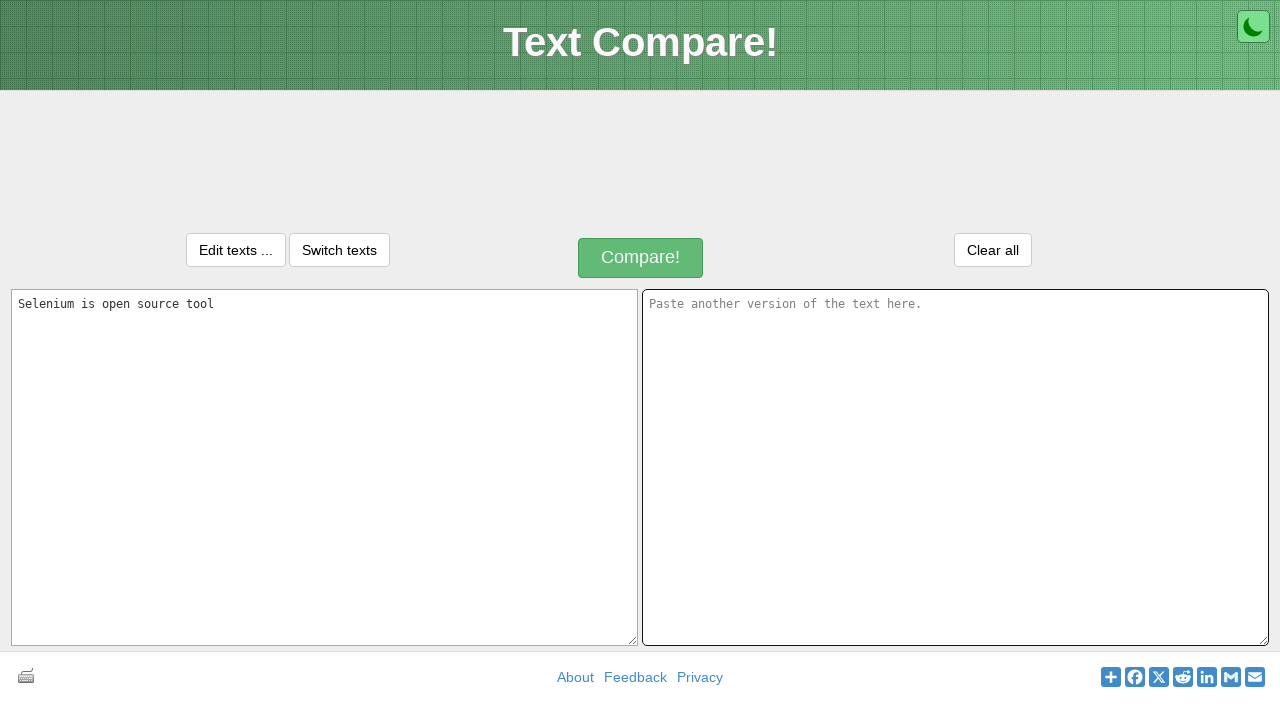

Pressed Control key down
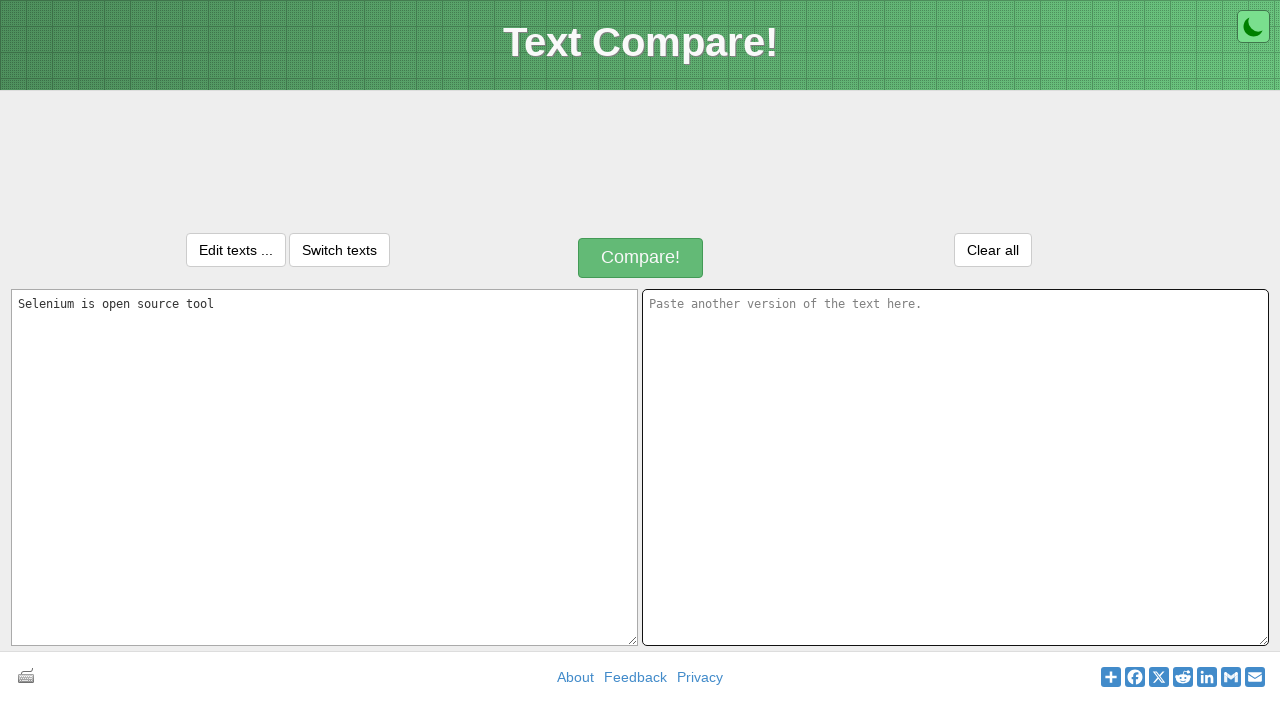

Pressed 'v' key to paste copied text into second field
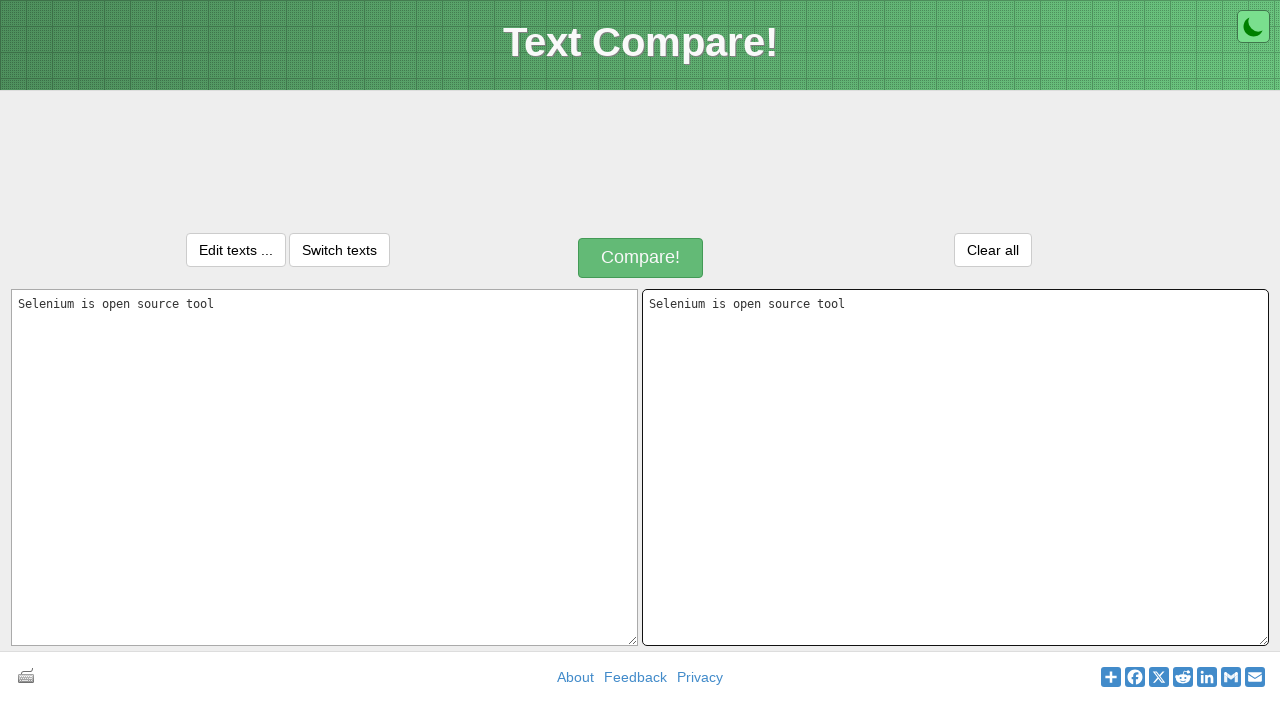

Released Control key
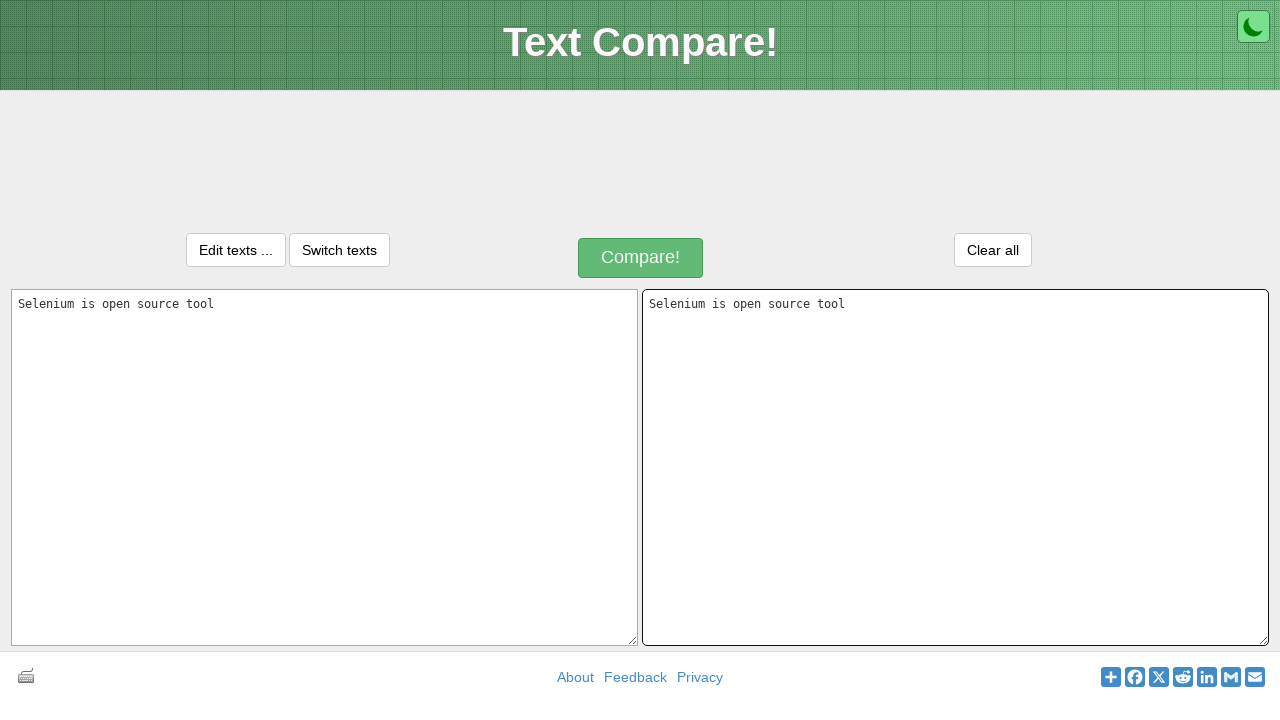

Clicked compare button to compare the texts at (641, 258) on //*[@id="compareButton"]/div[1]
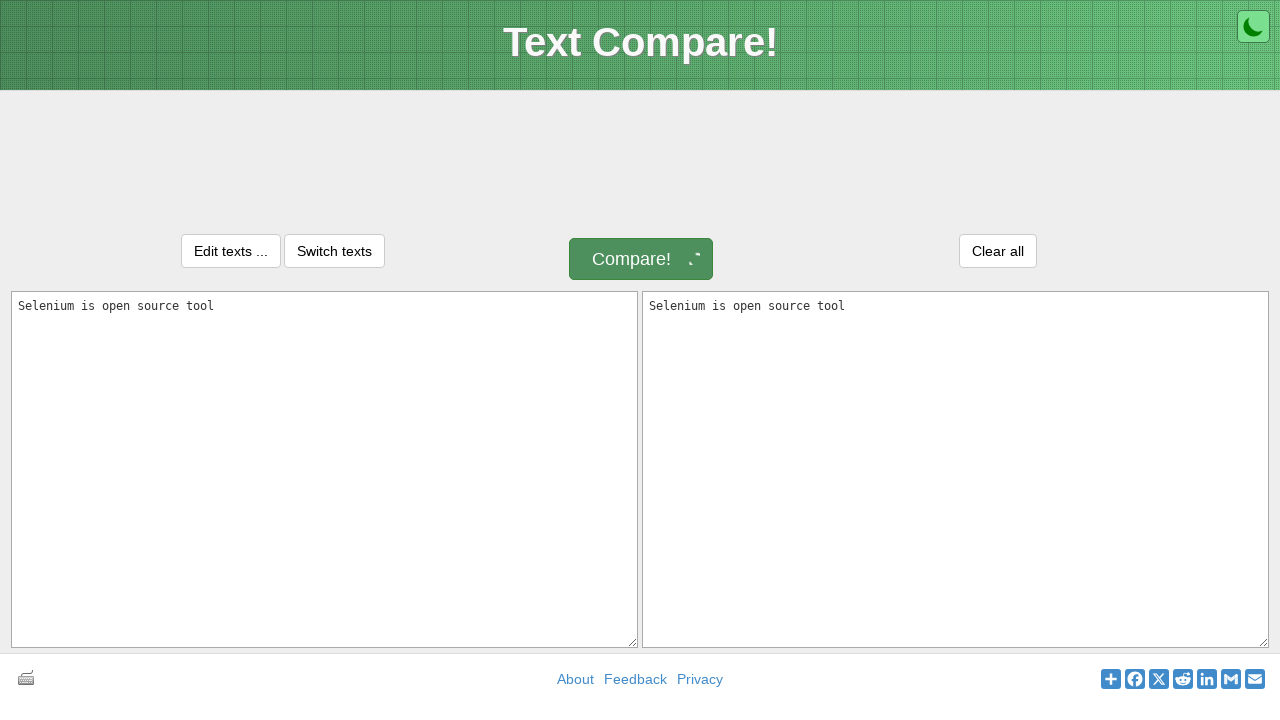

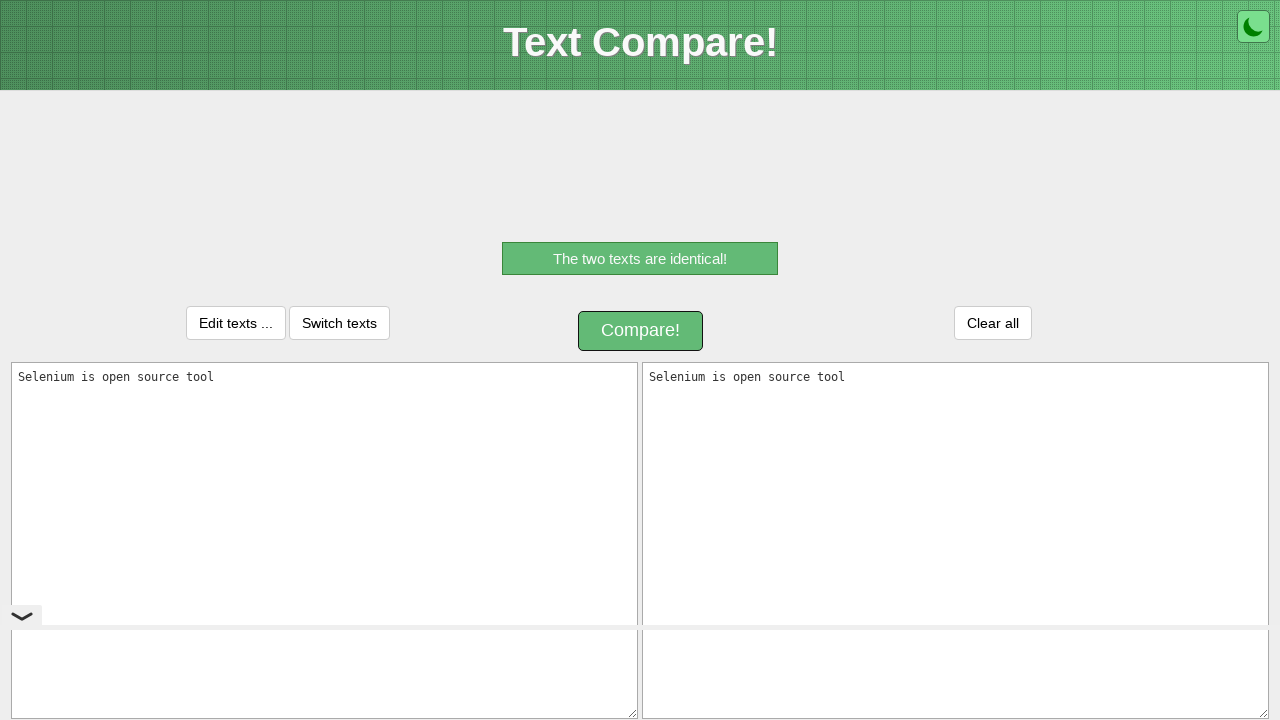